Navigates to OrangeHRM login page and verifies that the login button and informational text elements are present and visible on the page.

Starting URL: https://opensource-demo.orangehrmlive.com/web/index.php/auth/login

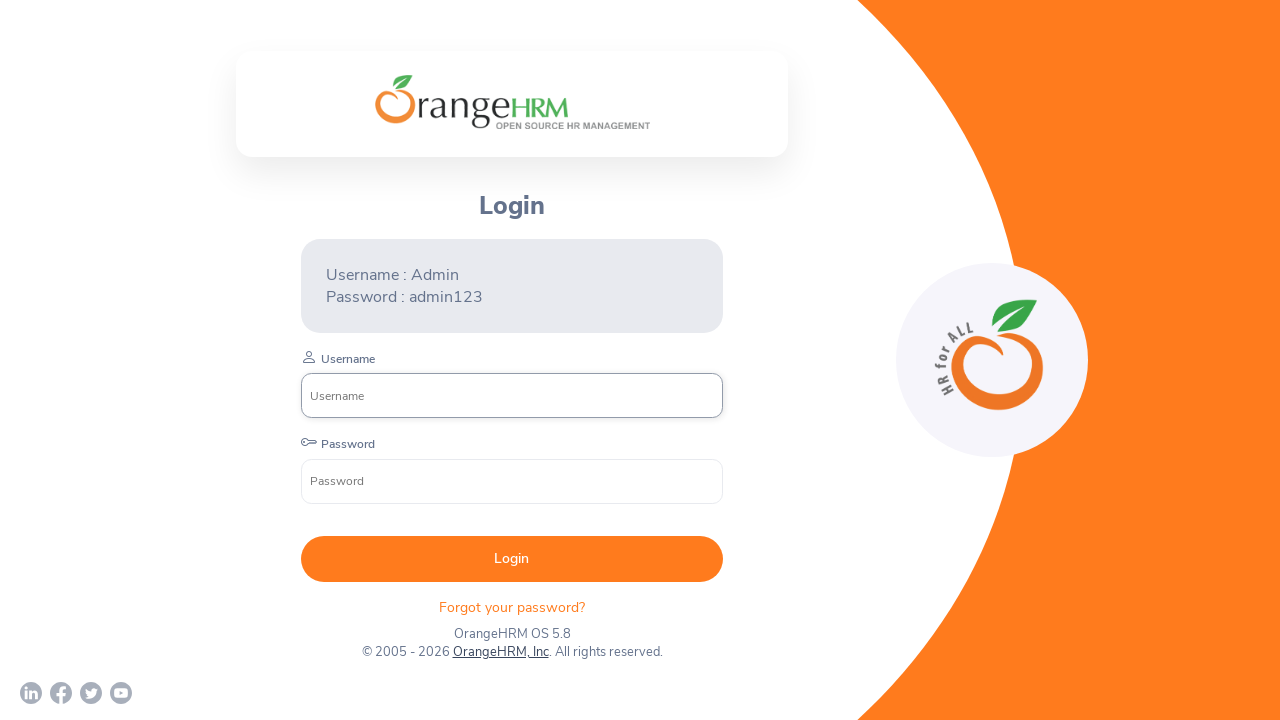

Navigated to OrangeHRM login page
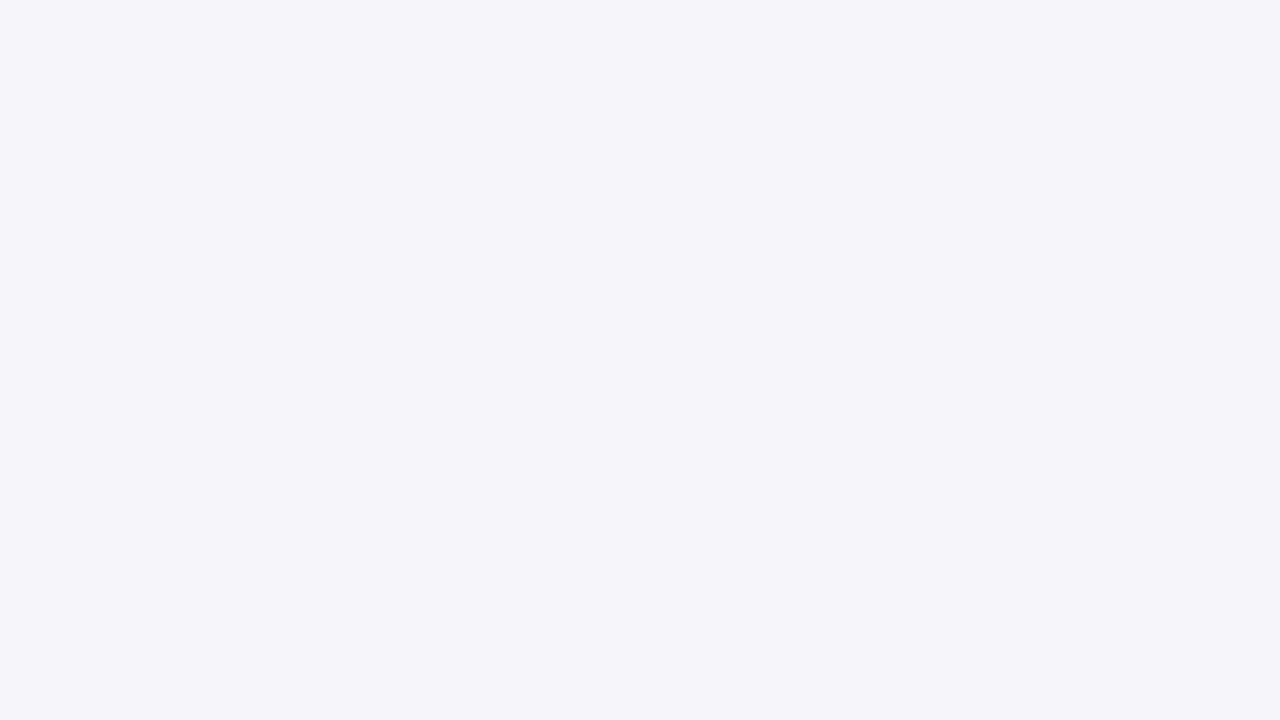

Login button became visible
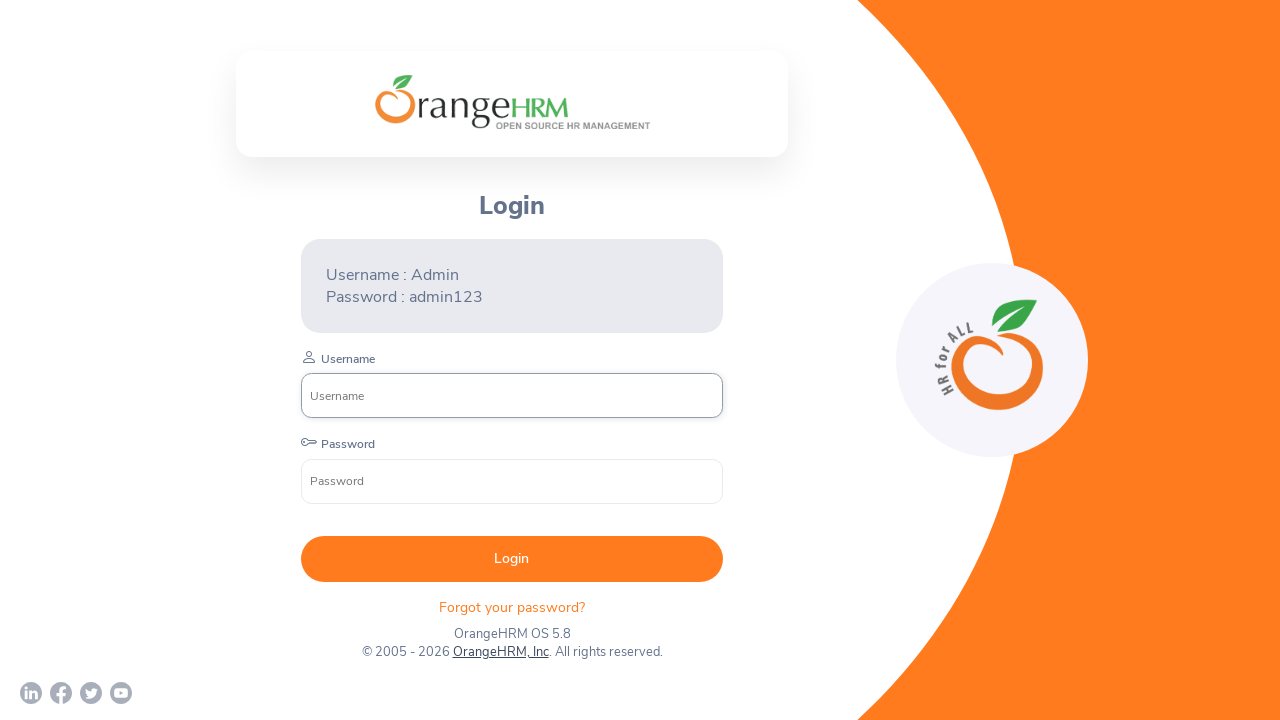

Informational text element became visible
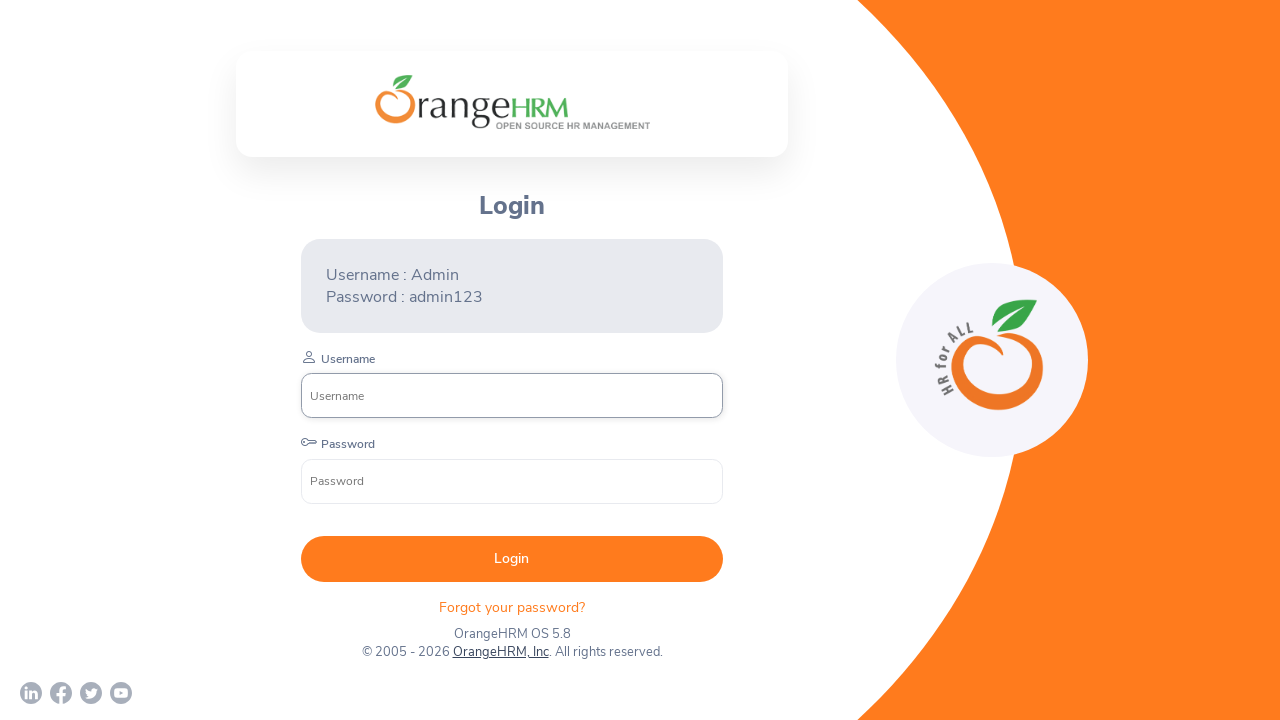

Verified login button is visible
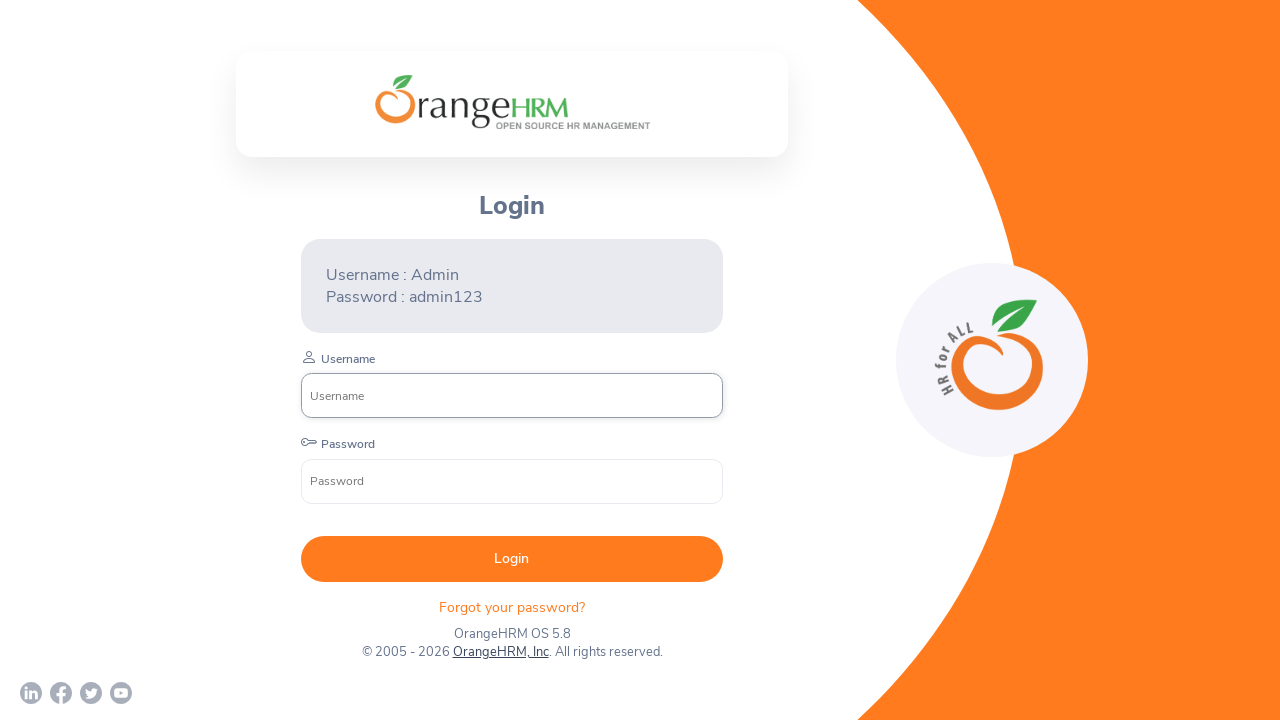

Verified informational text element is visible
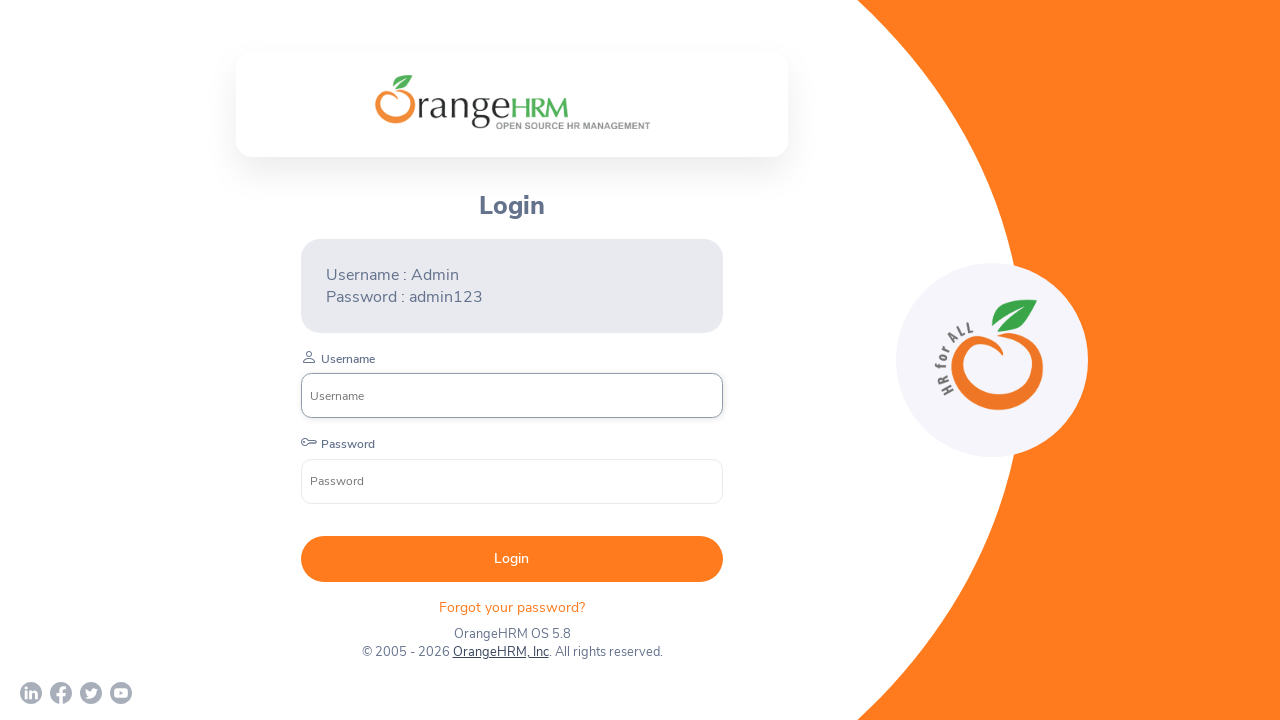

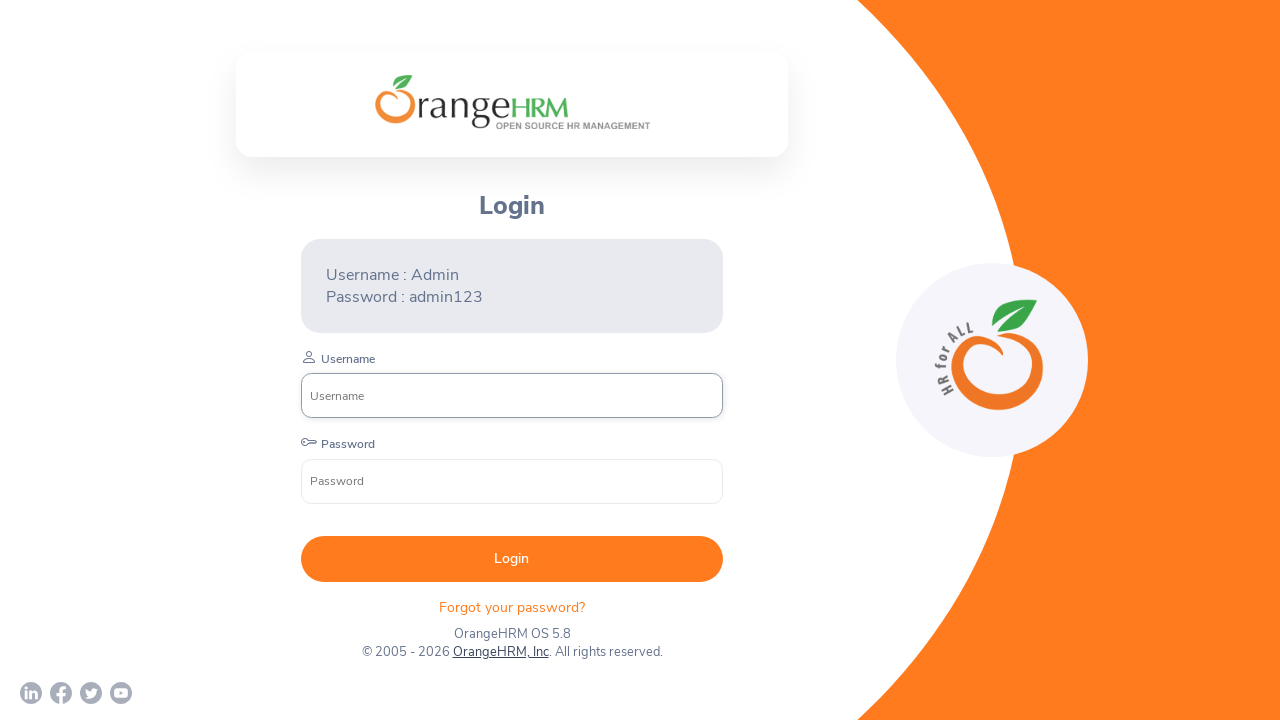